Tests that the nome (name) field accepts string input by entering numeric characters

Starting URL: https://carros-crud.vercel.app/

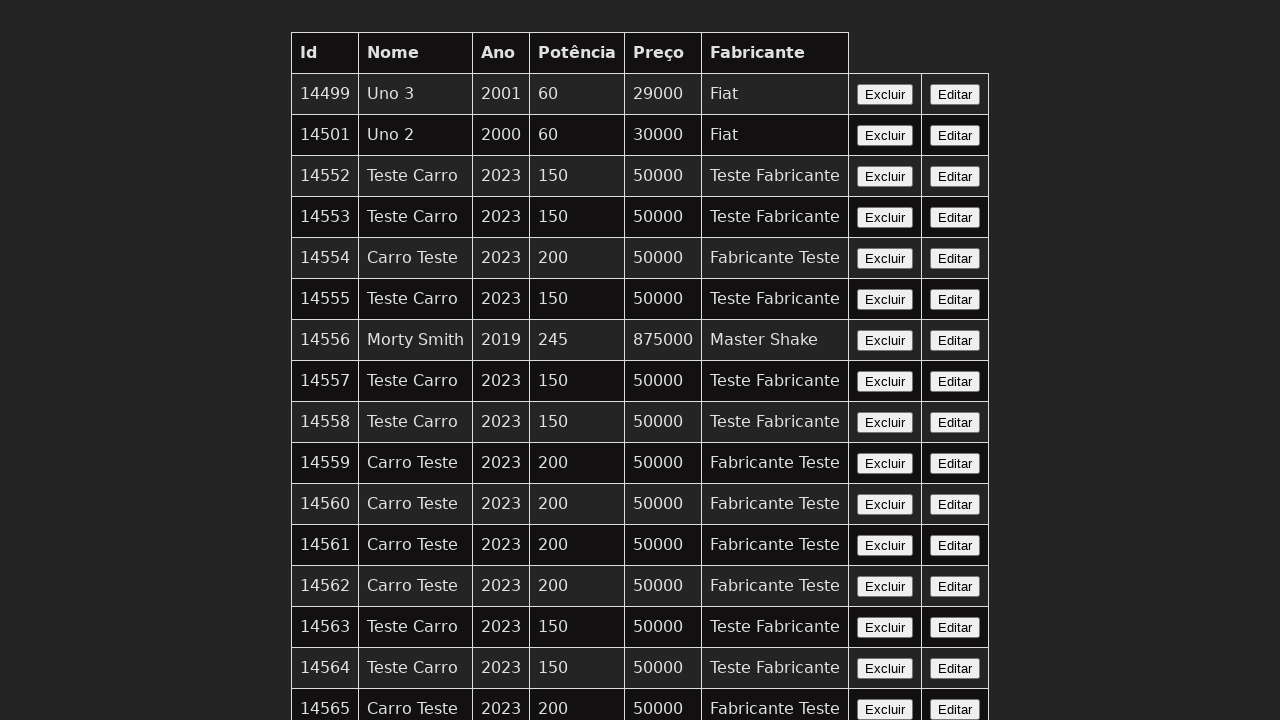

Navigated to carros-crud application
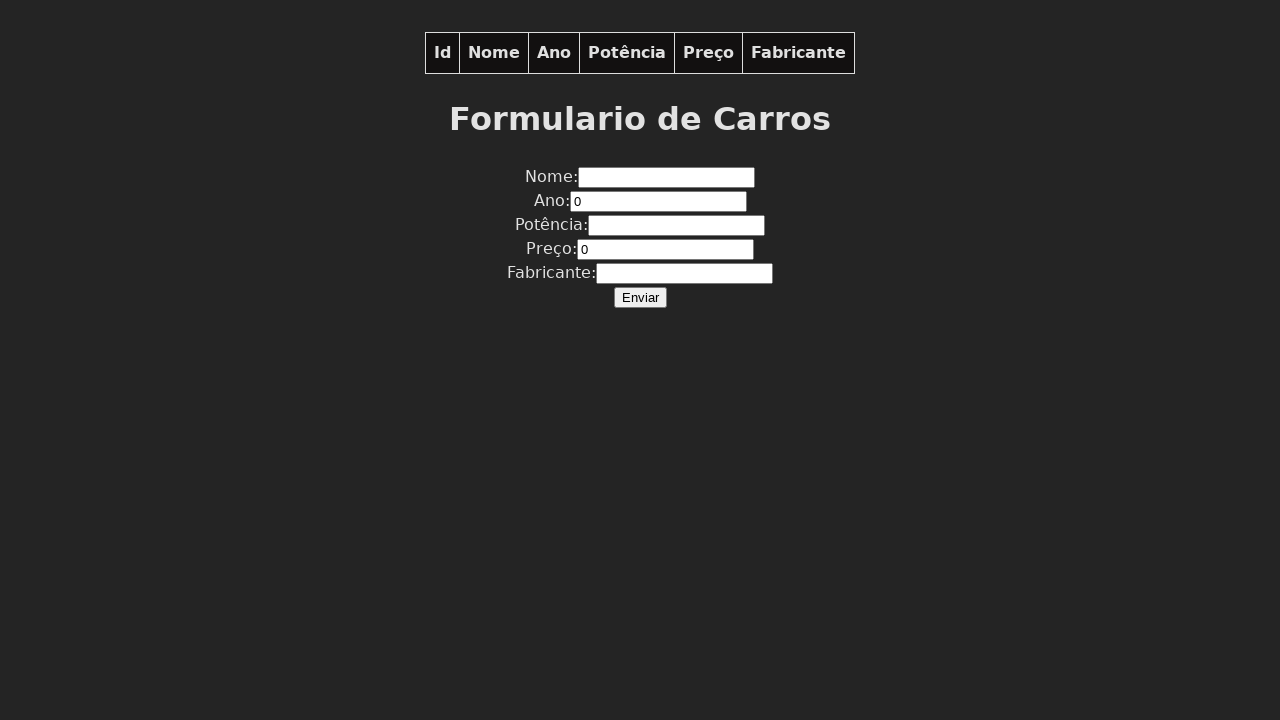

Filled nome field with numeric characters '123' on input[name='nome']
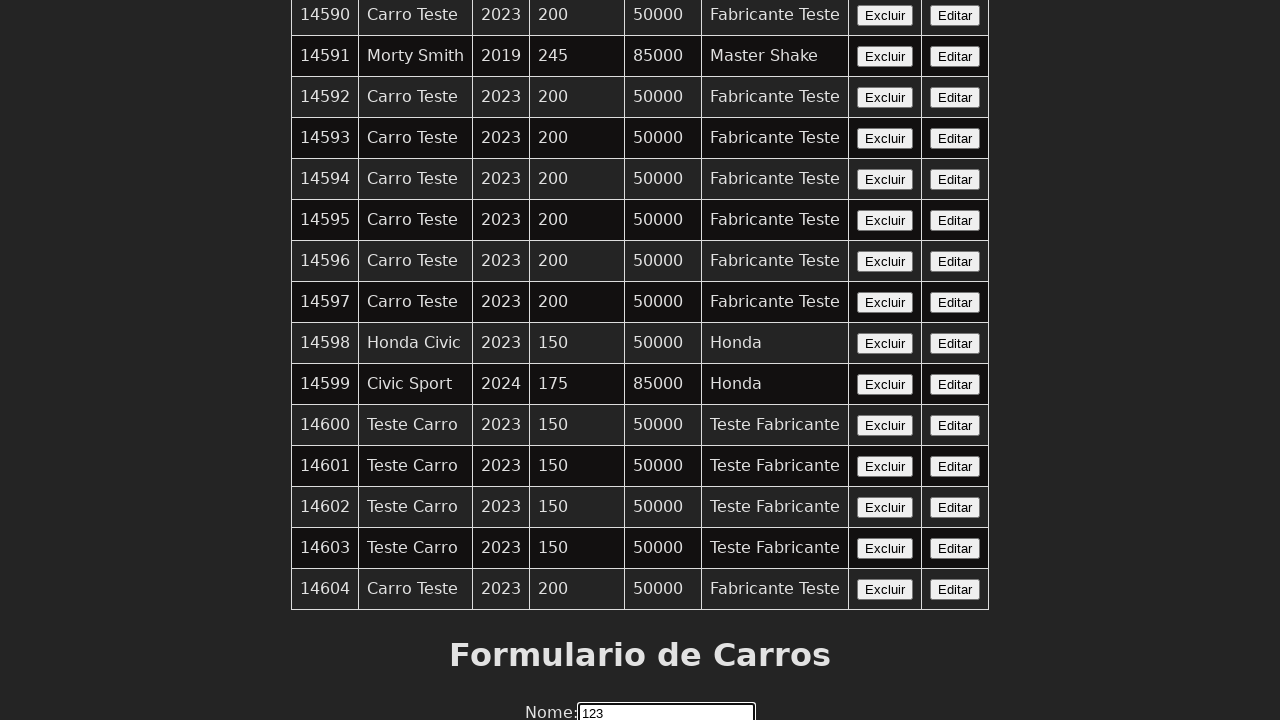

Retrieved entered text from nome field
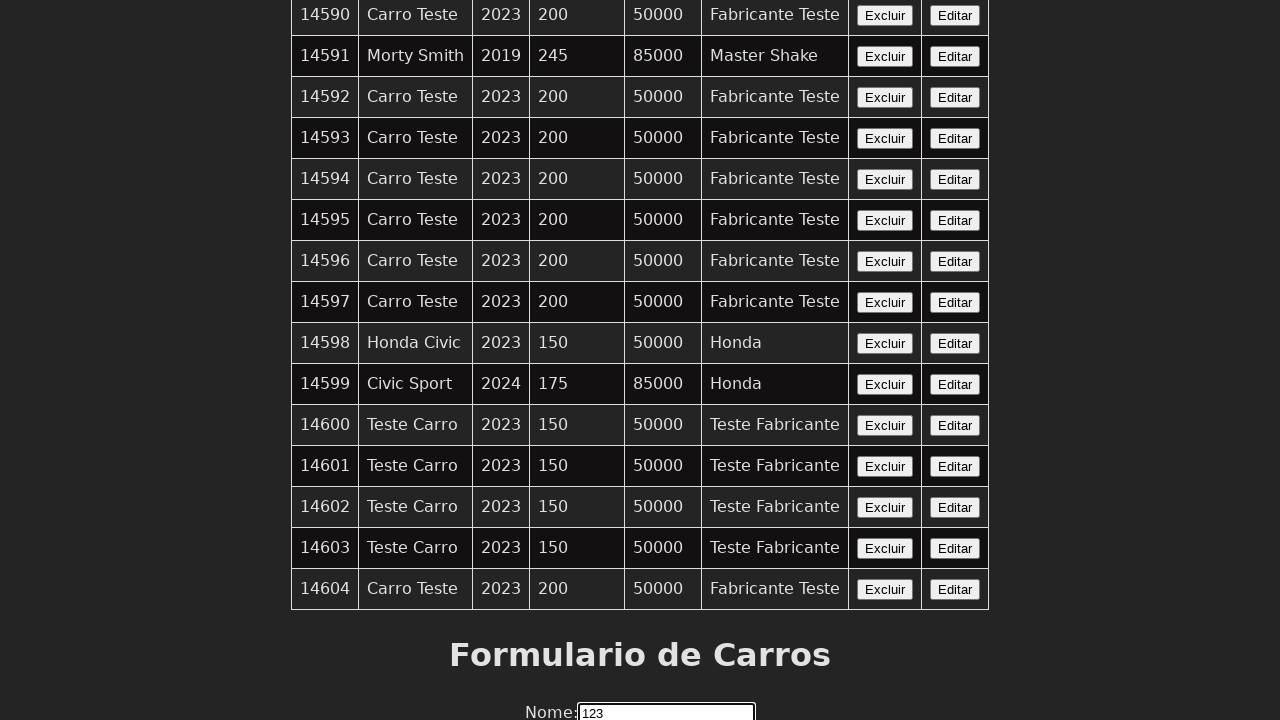

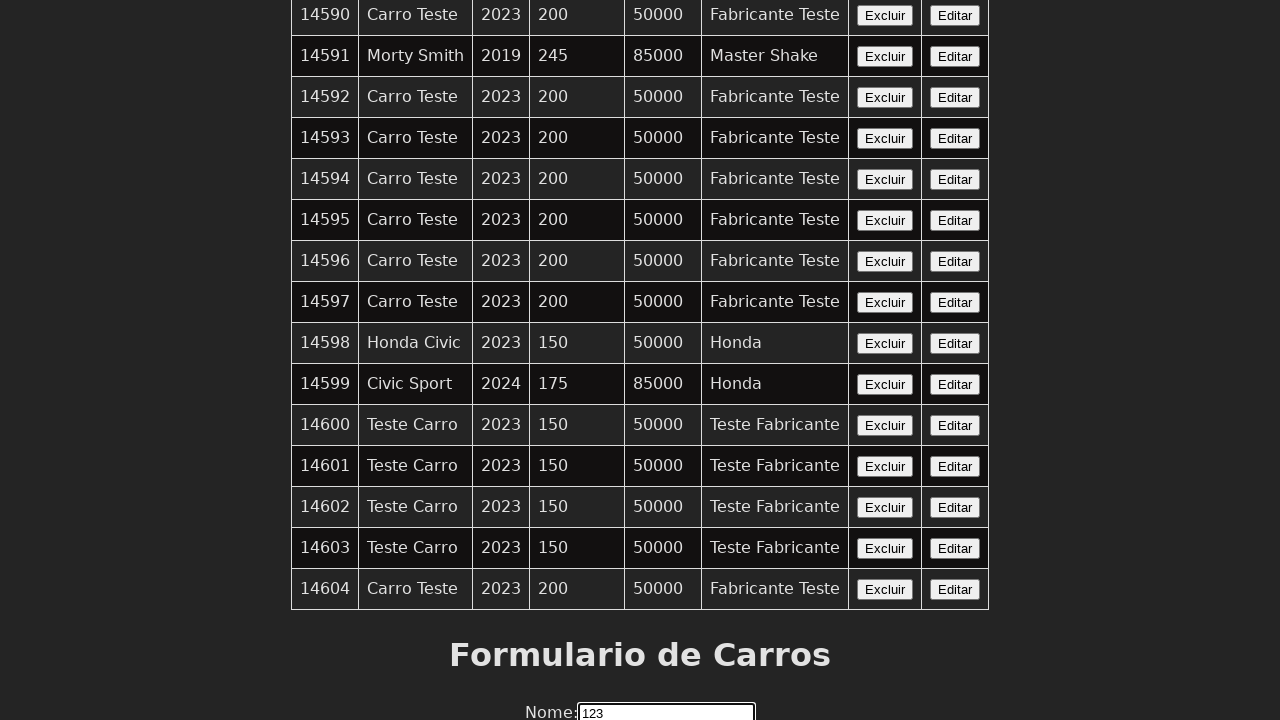